Demonstrates JavaScript executor usage by filling a name field and selecting a radio button on a test automation practice page

Starting URL: https://testautomationpractice.blogspot.com/

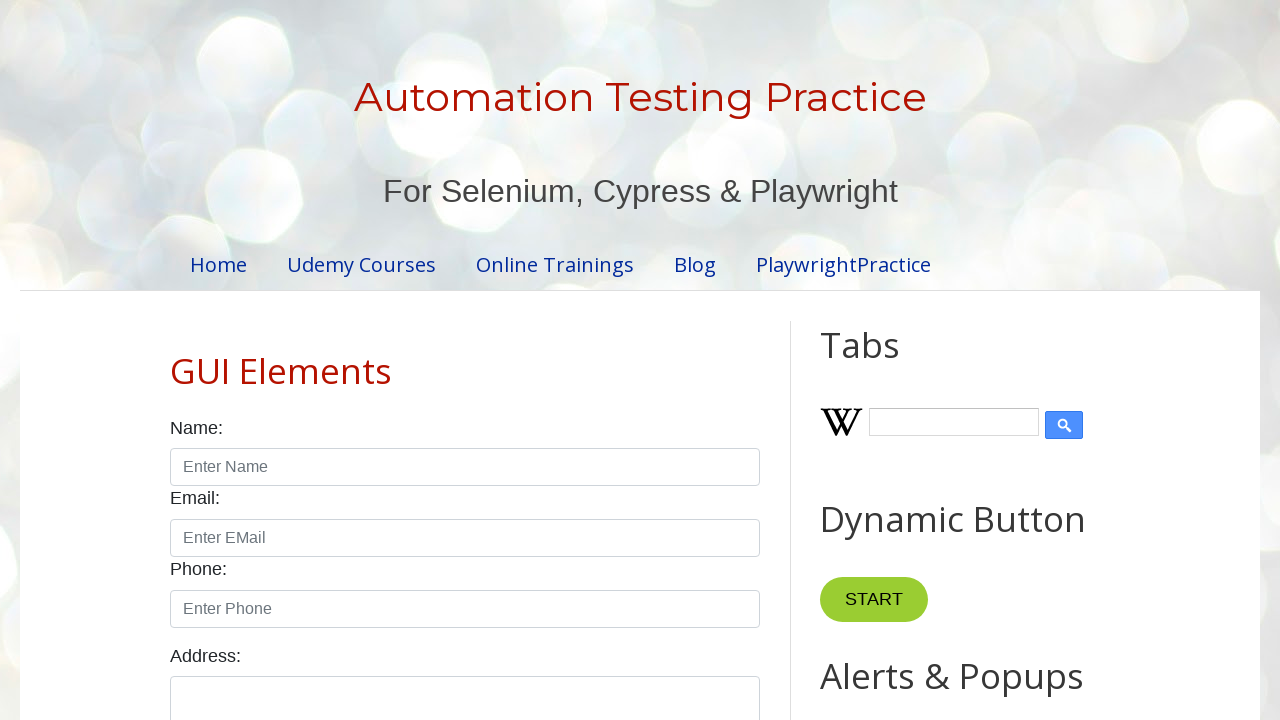

Filled name field with 'umesh' using JavaScript executor
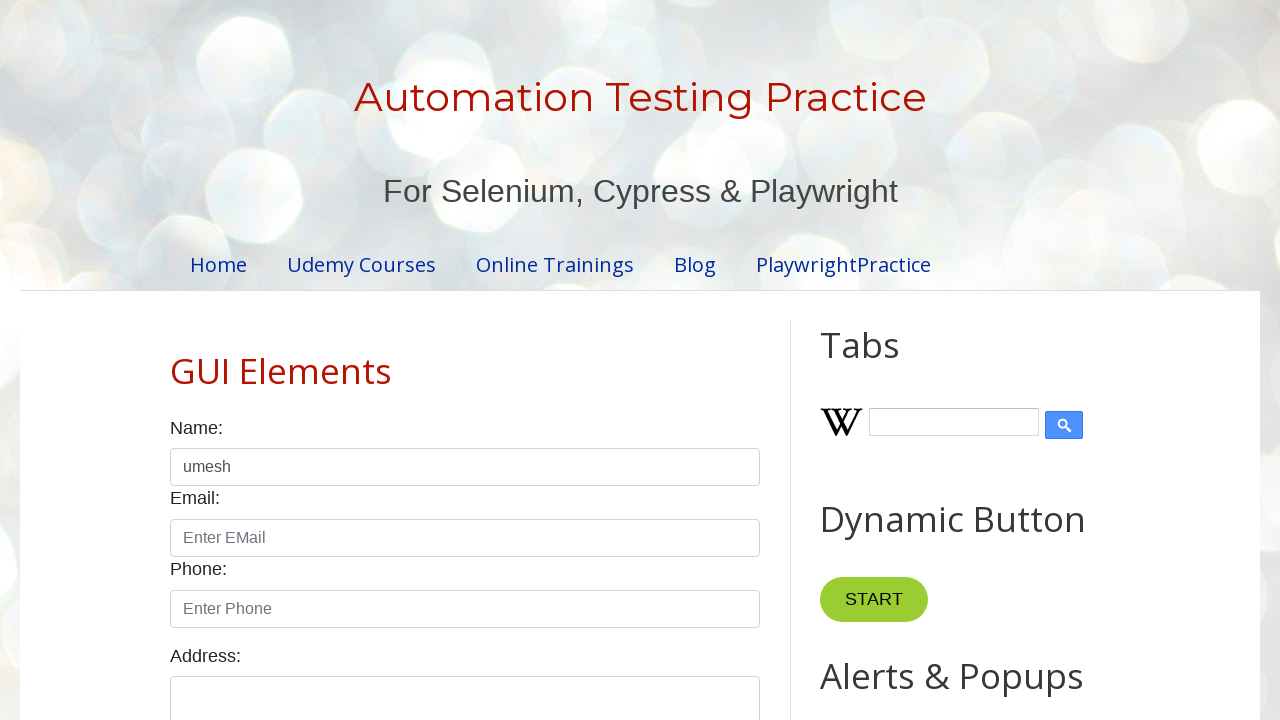

Selected male radio button using JavaScript executor
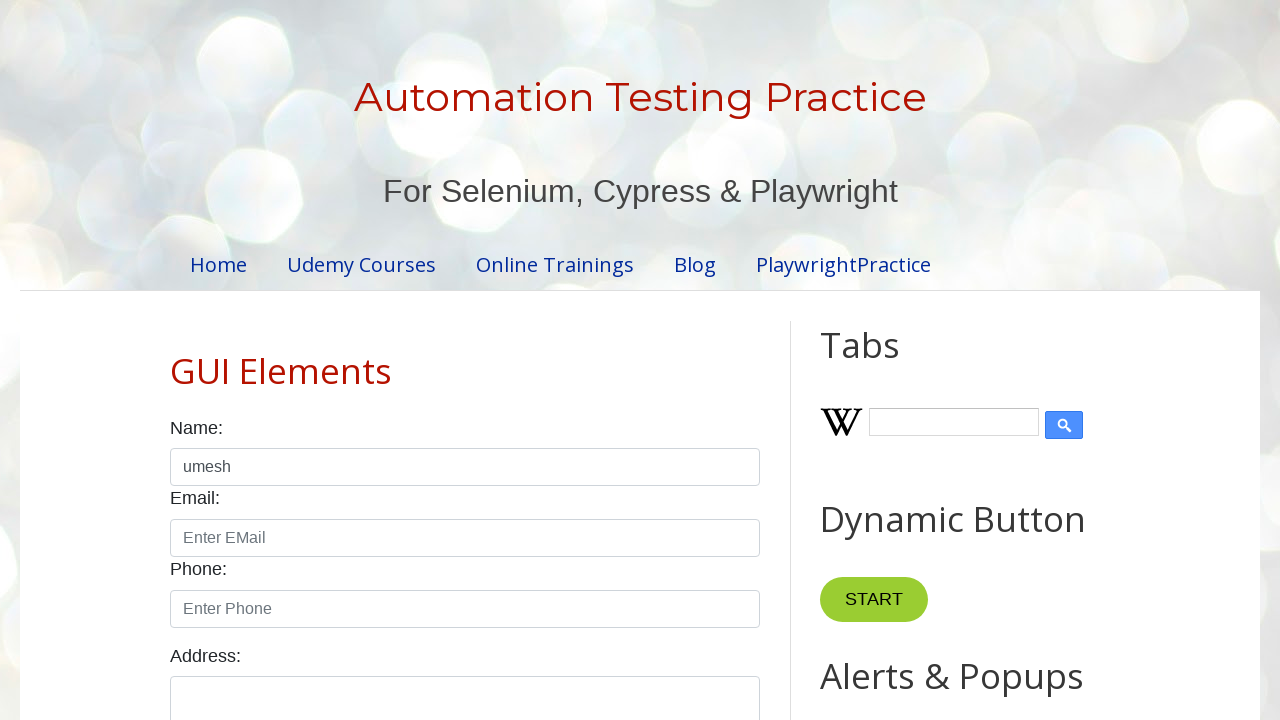

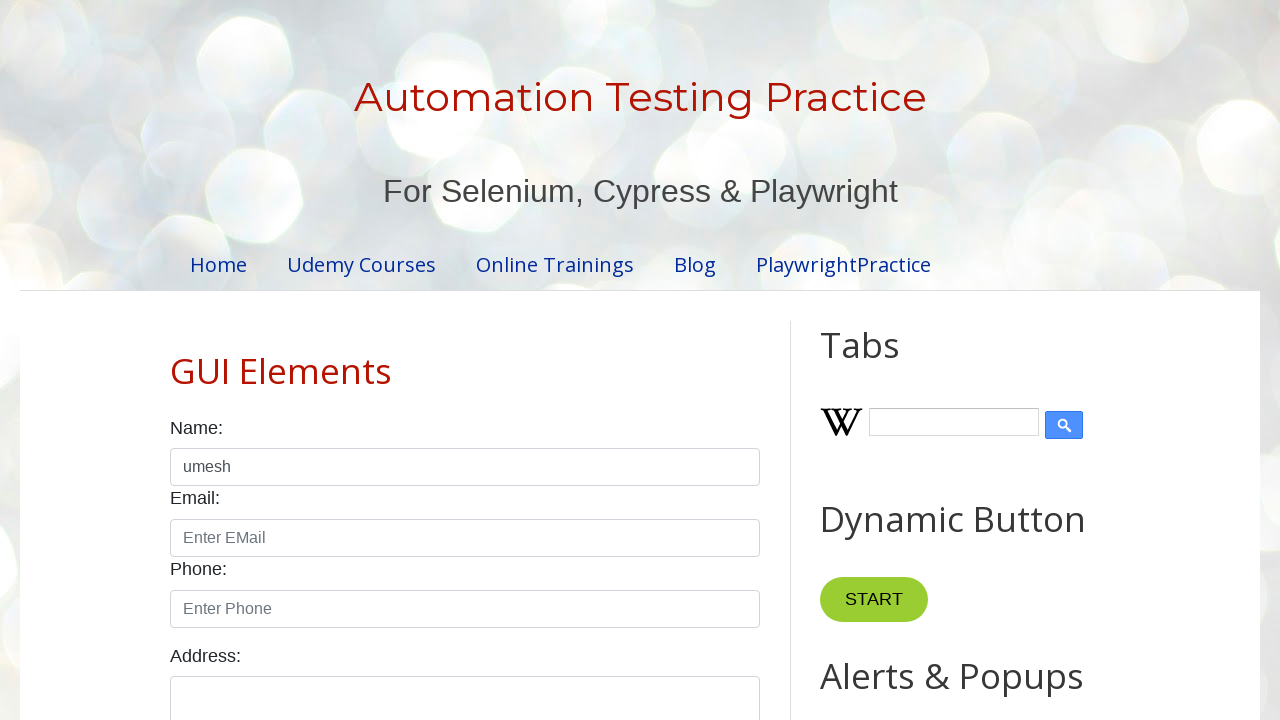